Tests Netflix landing page by filling the email input field and interacting with the language picker dropdown, demonstrating form interaction on a React-based site.

Starting URL: https://www.netflix.com/in/

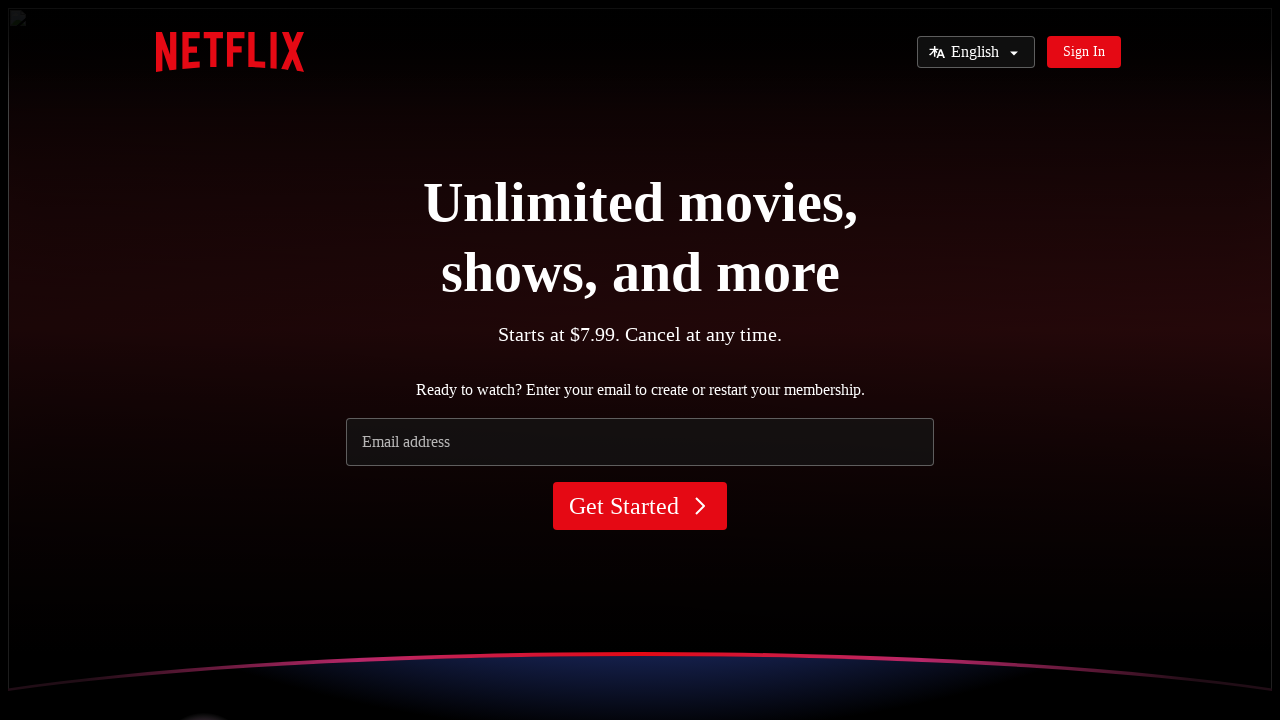

Clicked on the email input field at (640, 442) on input[name='email'] >> nth=0
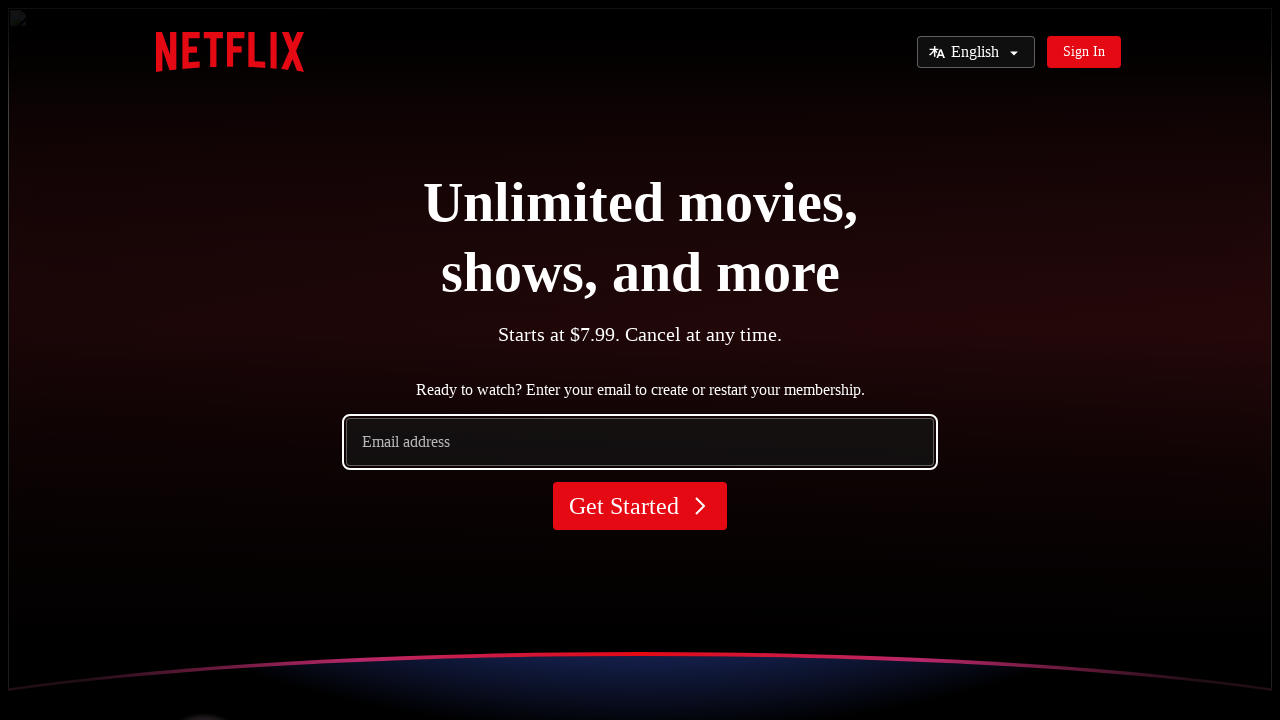

Filled email input field with 'moviefan2024@example.com' on input[name='email'] >> nth=0
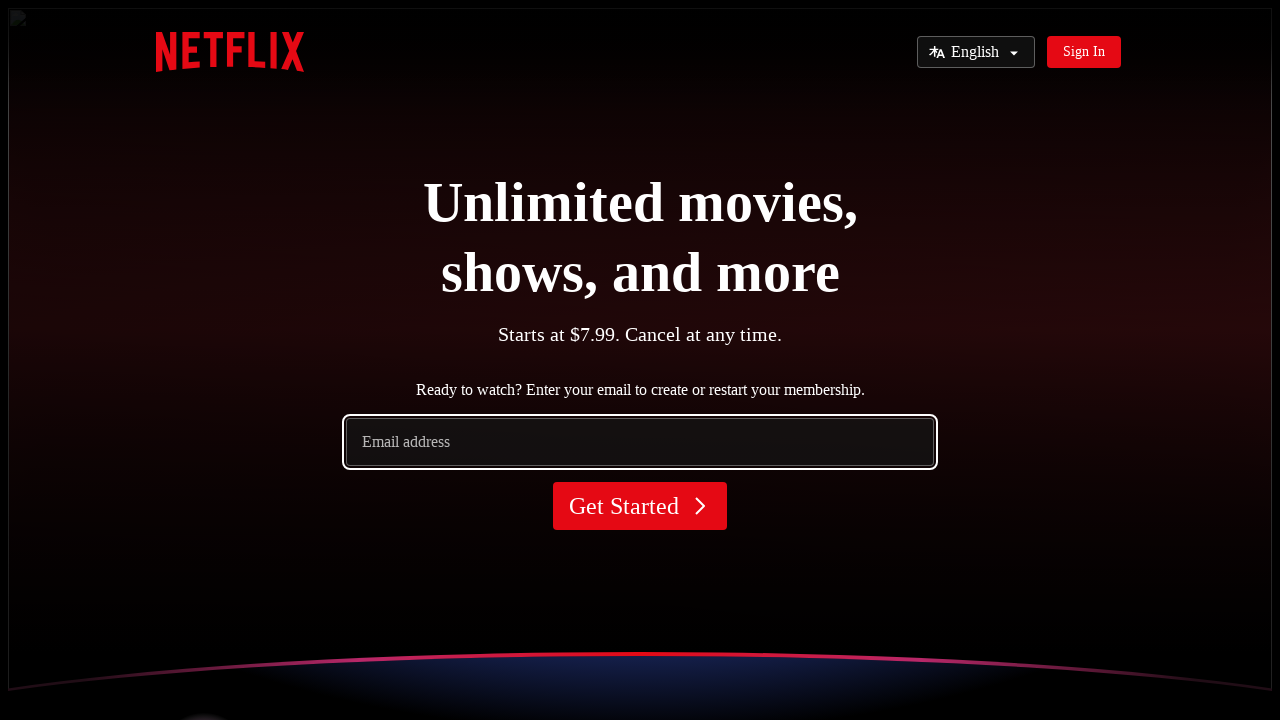

Clicked on the language picker dropdown at (218, 445) on select[data-uia='language-picker']
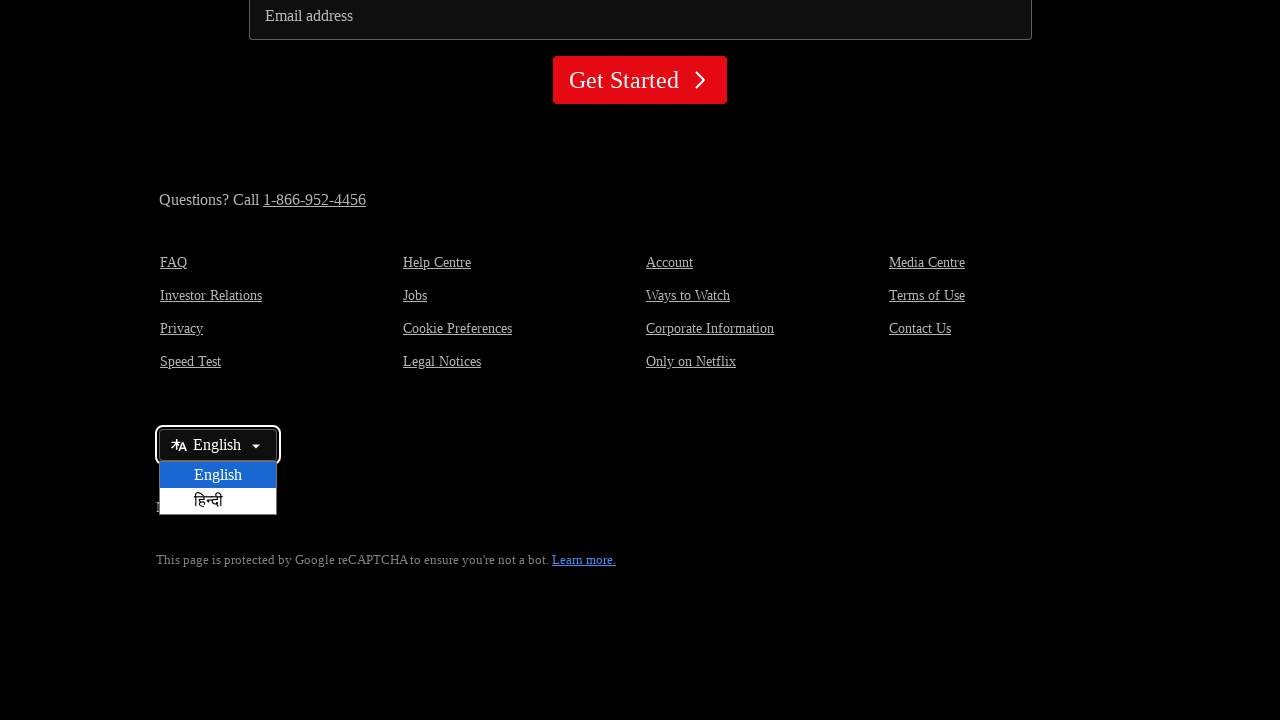

Footer links became visible, confirming page fully loaded
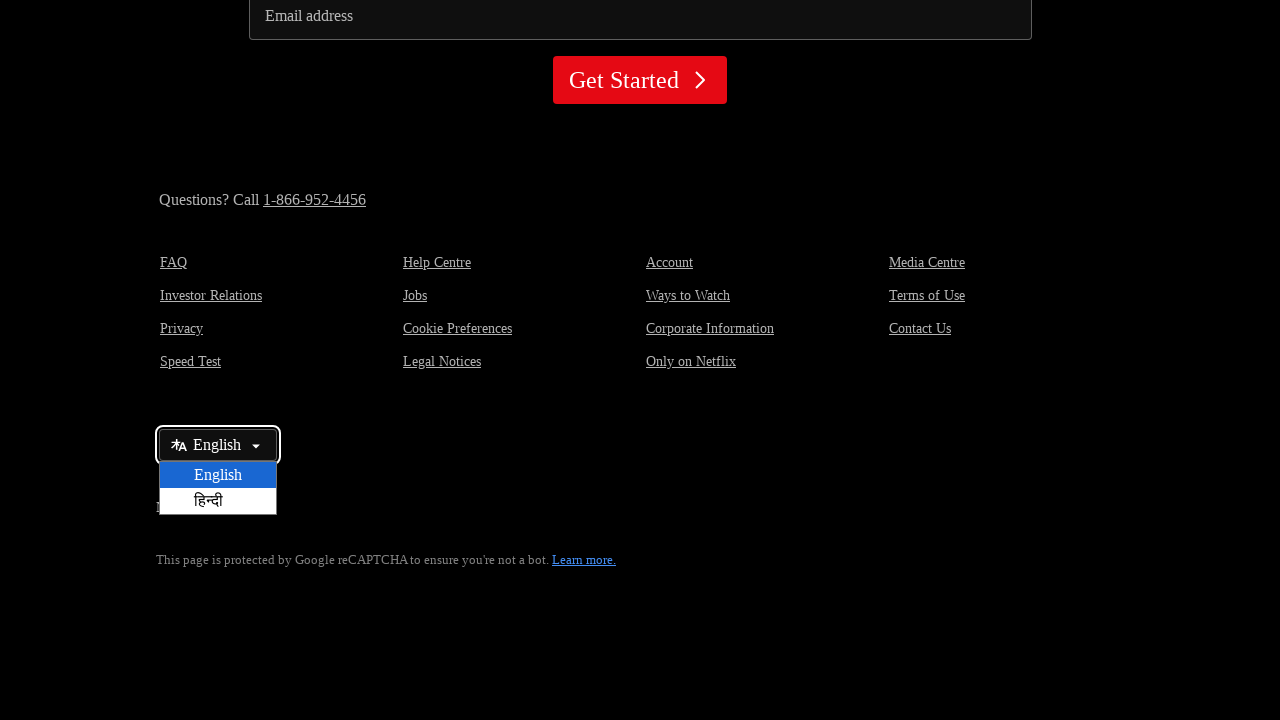

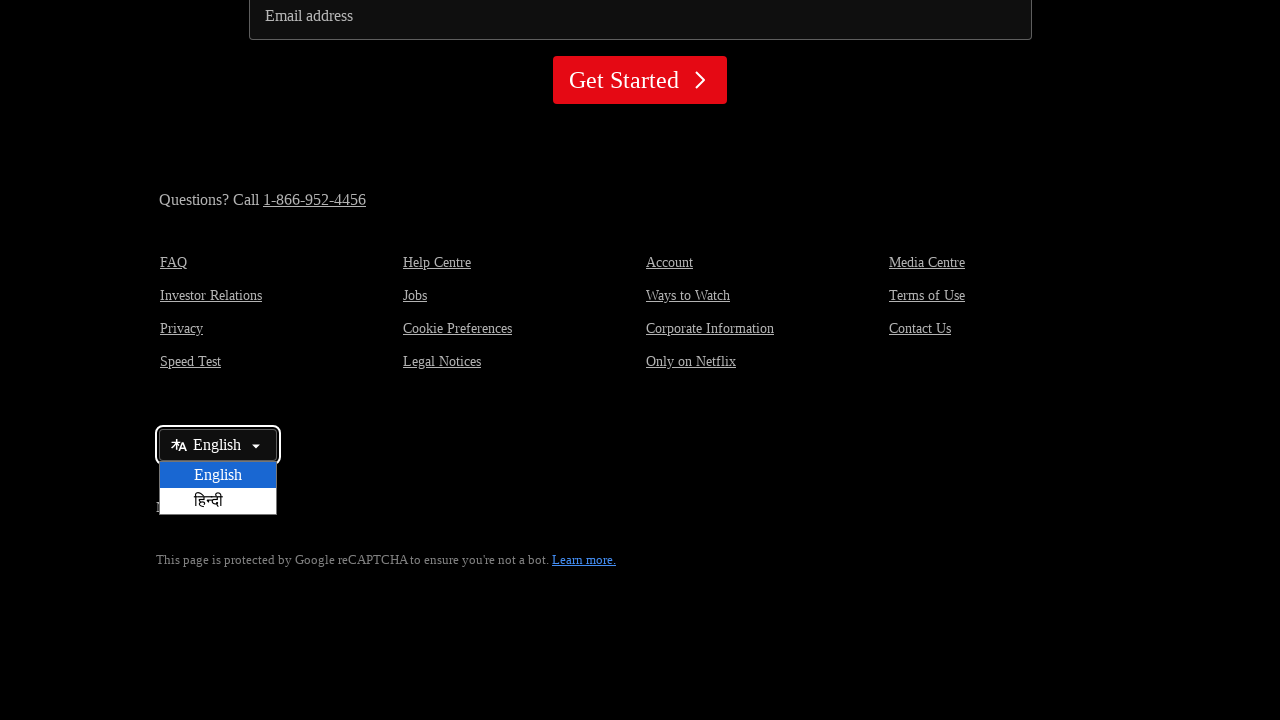